Tests infinite scroll functionality by scrolling the page using keyboard shortcuts

Starting URL: https://the-internet.herokuapp.com/infinite_scroll

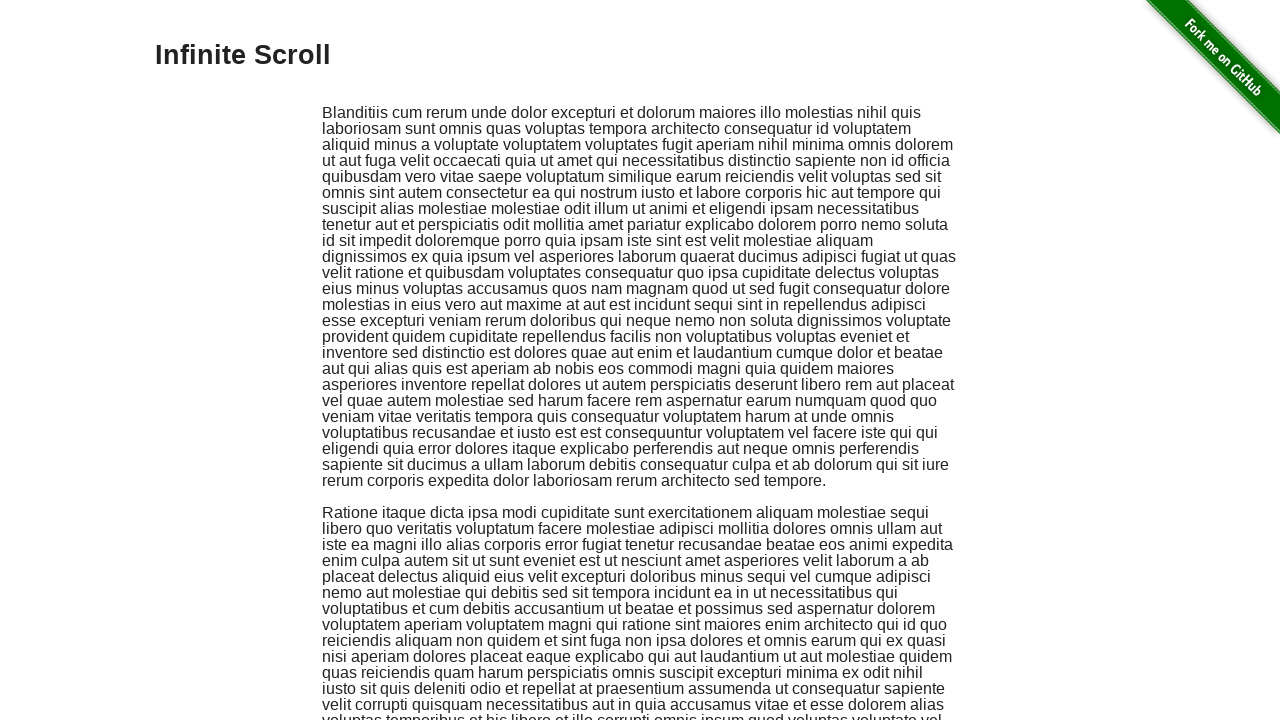

Pressed Space key to scroll down on body
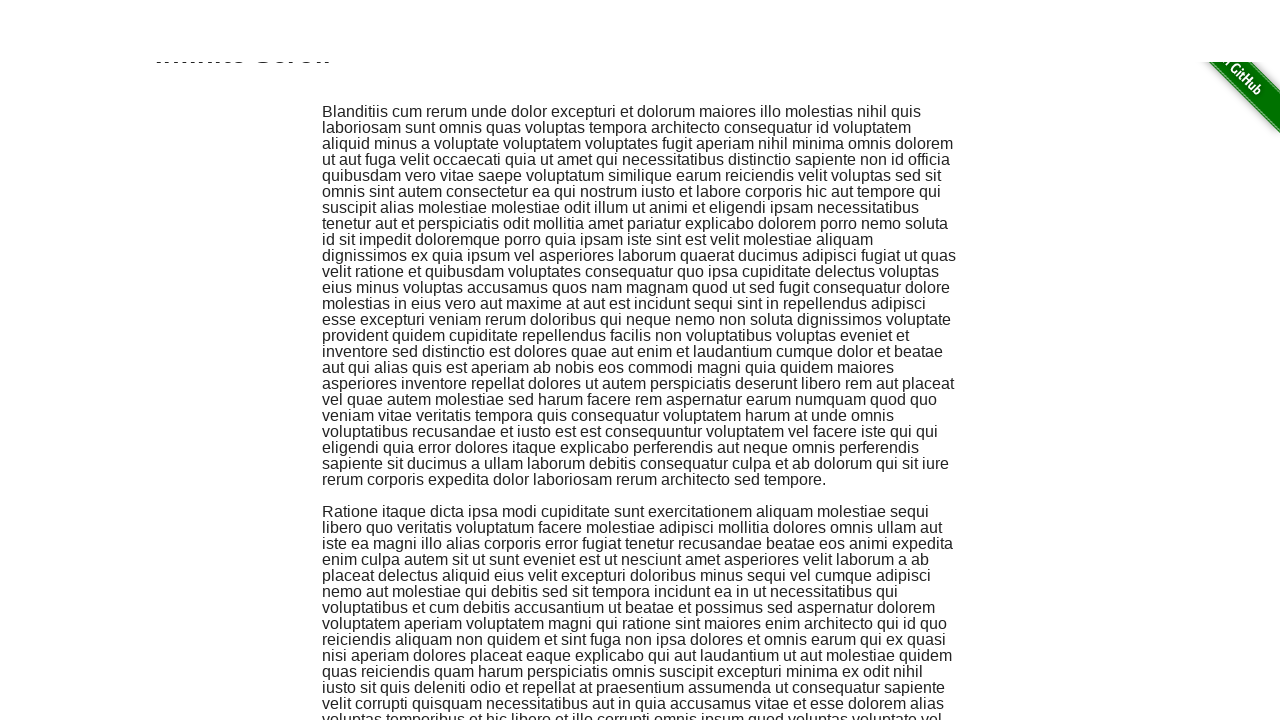

Pressed Space key again to scroll down further on body
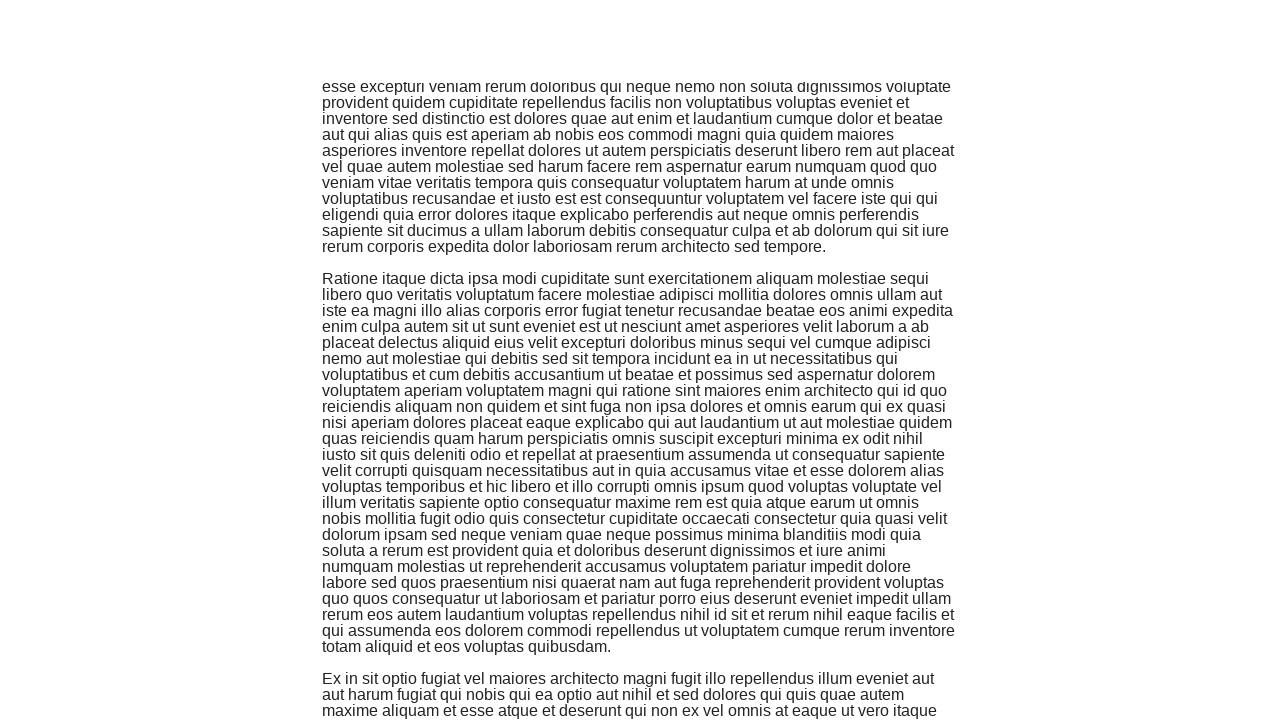

Pressed PageDown key to scroll more on body
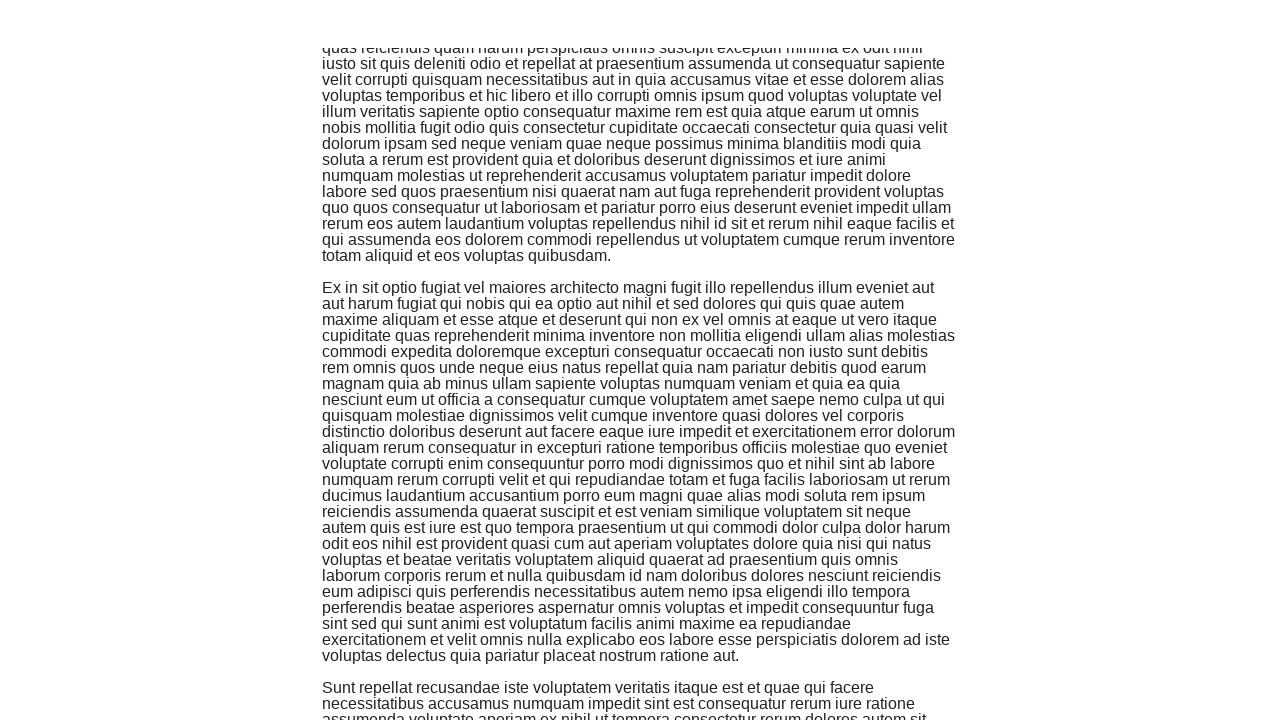

Waited 500ms for infinite scroll content to load
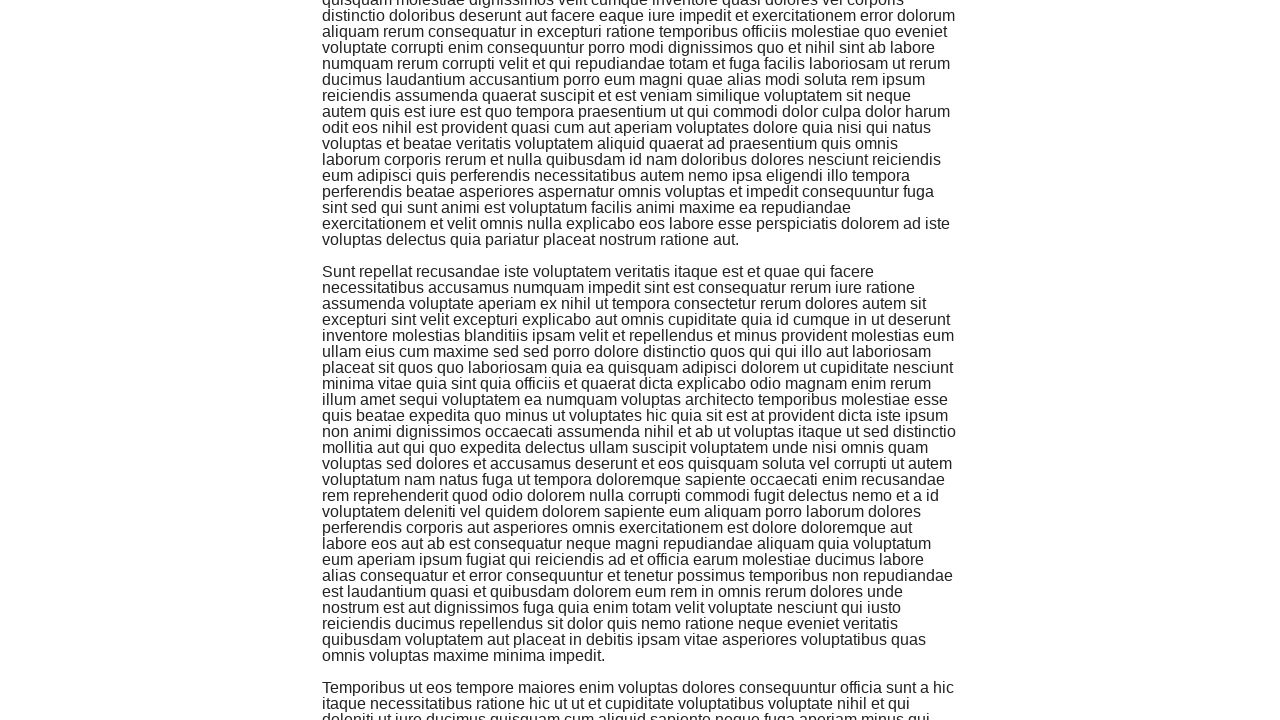

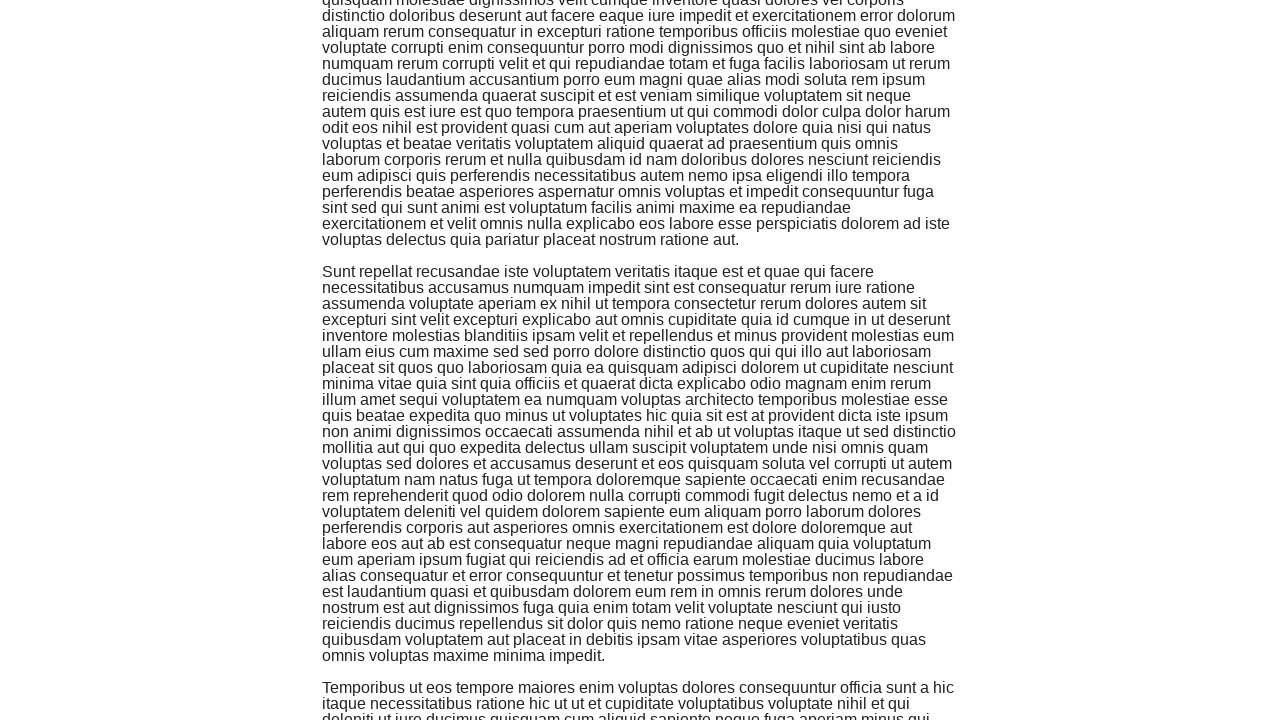